Fills out a Google Forms rental property survey with address, price, and link information, then submits the form

Starting URL: https://docs.google.com/forms/d/e/1FAIpQLScv5oPer00UppsklFwC472d4yUKk8Qja1fjqft18g1xNnHyig/viewform?usp=sf_link

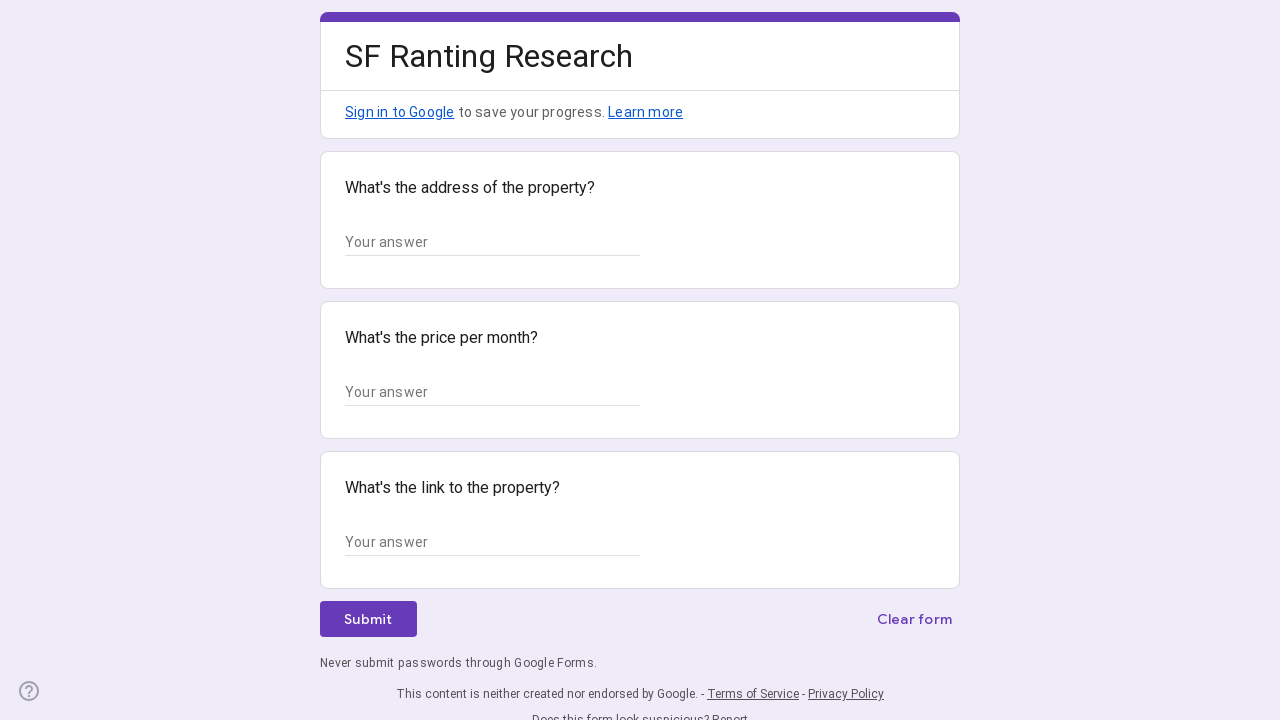

Filled address field with '123 Main Street, Apt 4B' on //*[@id="mG61Hd"]/div[2]/div/div[2]/div[1]/div/div/div[2]/div/div[1]/div/div[1]/
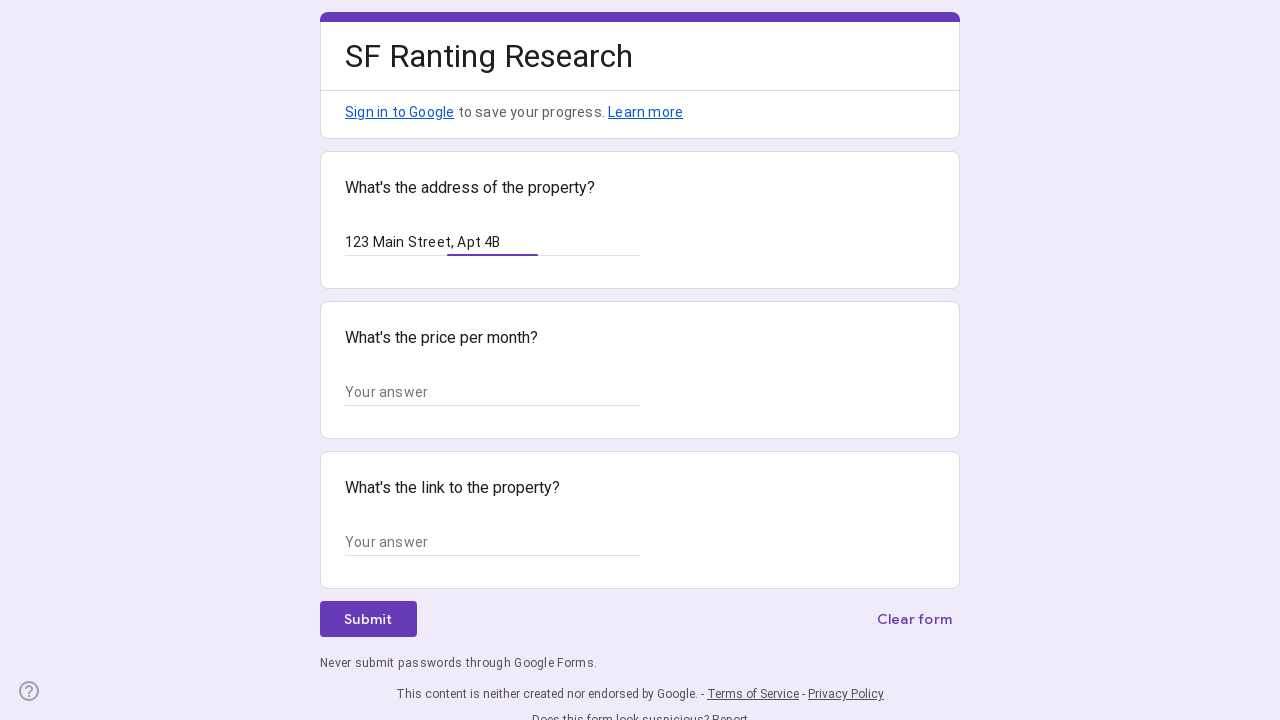

Filled price field with '$1500/month' on //*[@id="mG61Hd"]/div[2]/div/div[2]/div[2]/div/div/div[2]/div/div[1]/div/div[1]/
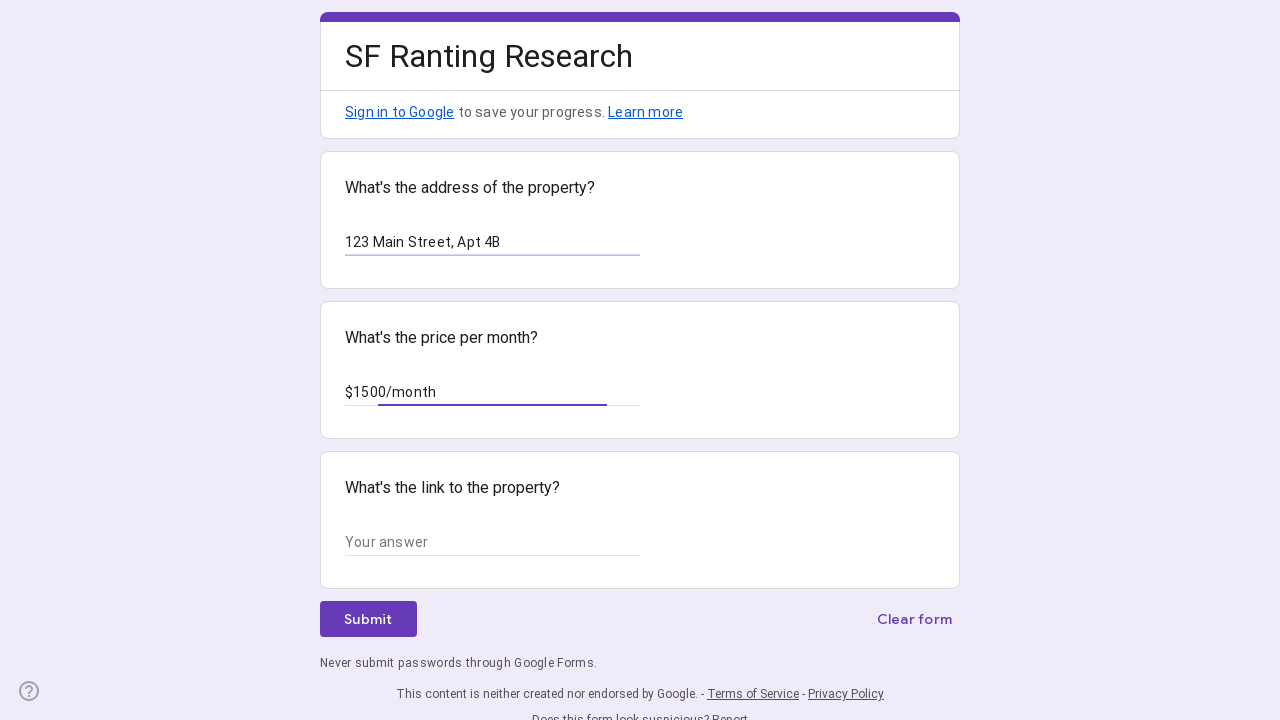

Filled property link field with 'https://example-realestate.com/property/12345' on //*[@id="mG61Hd"]/div[2]/div/div[2]/div[3]/div/div/div[2]/div/div[1]/div/div[1]/
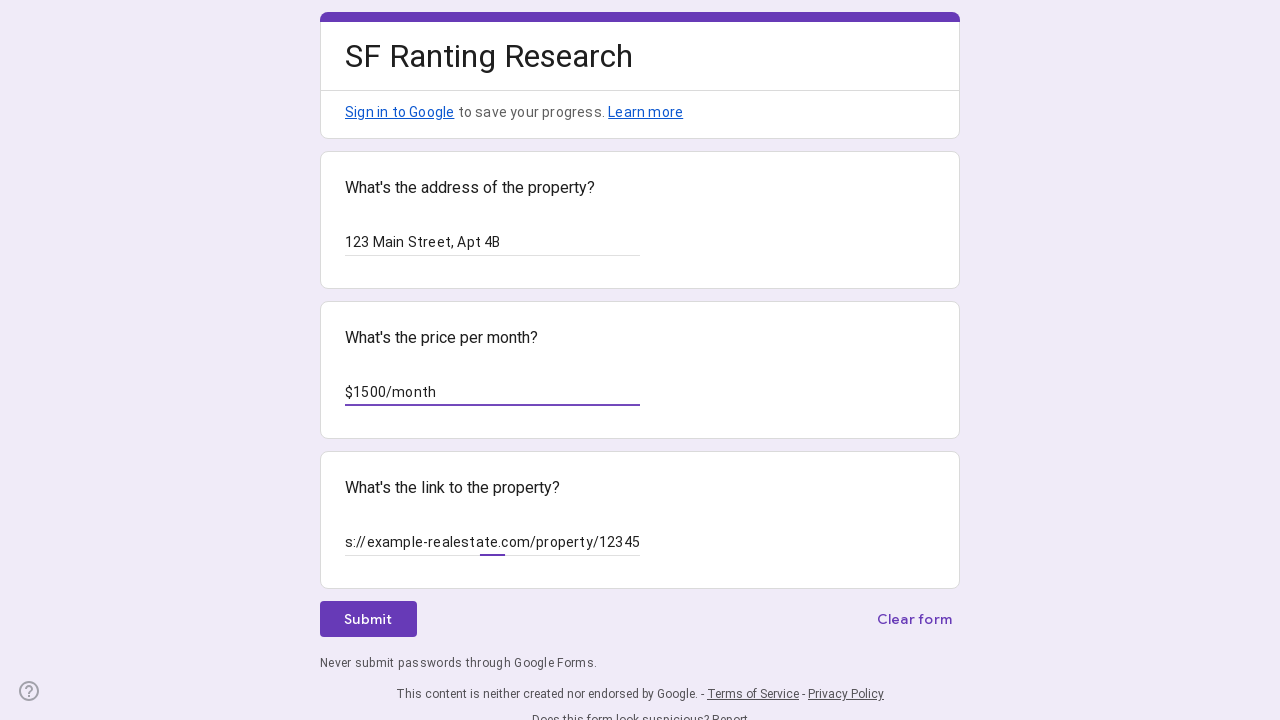

Clicked submit button to submit the rental property survey at (368, 619) on xpath=//*[@id="mG61Hd"]/div[2]/div/div[3]/div[1]/div[1]/div
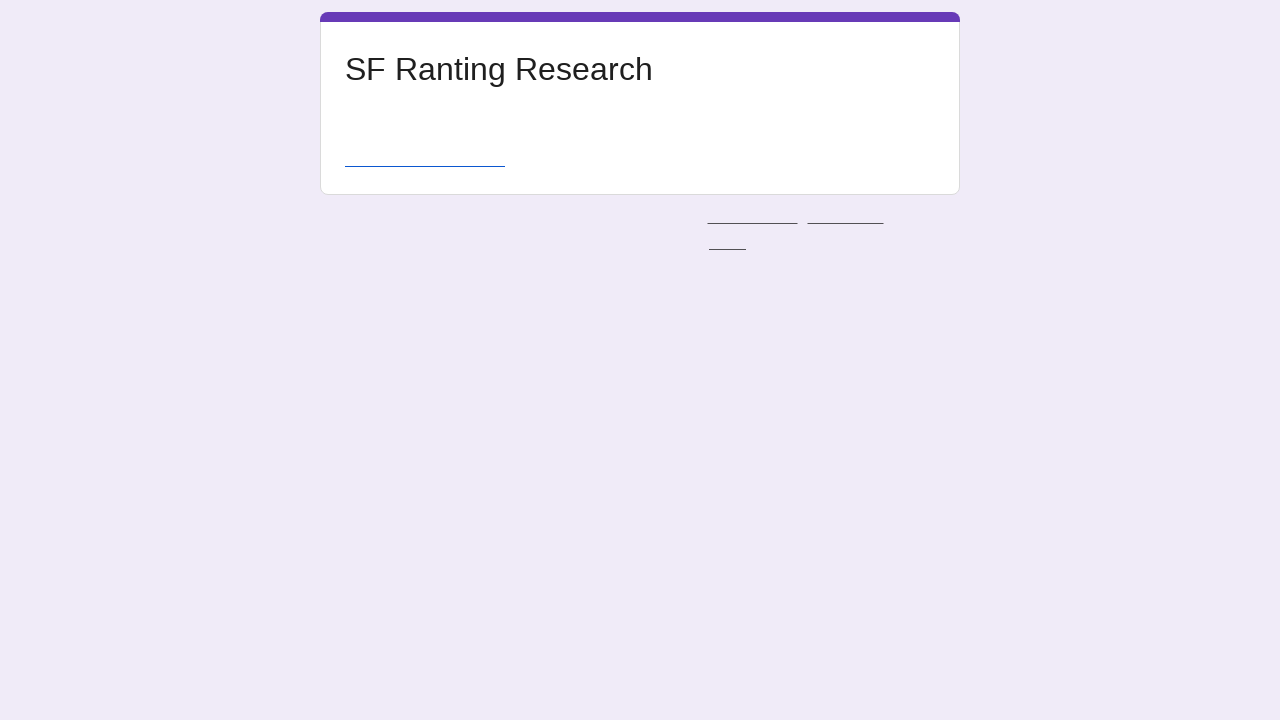

Submission confirmation page loaded
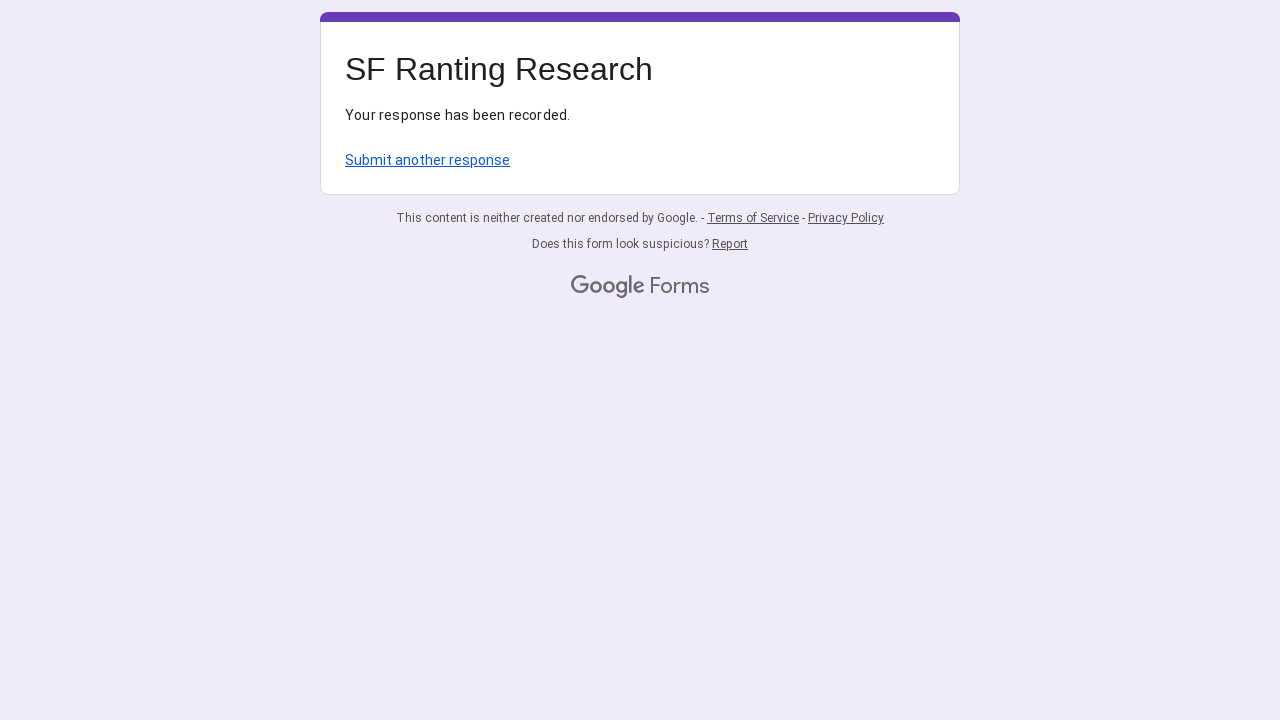

Clicked 'Submit another response' link at (428, 160) on xpath=/html/body/div[1]/div[2]/div[1]/div/div[4]/a
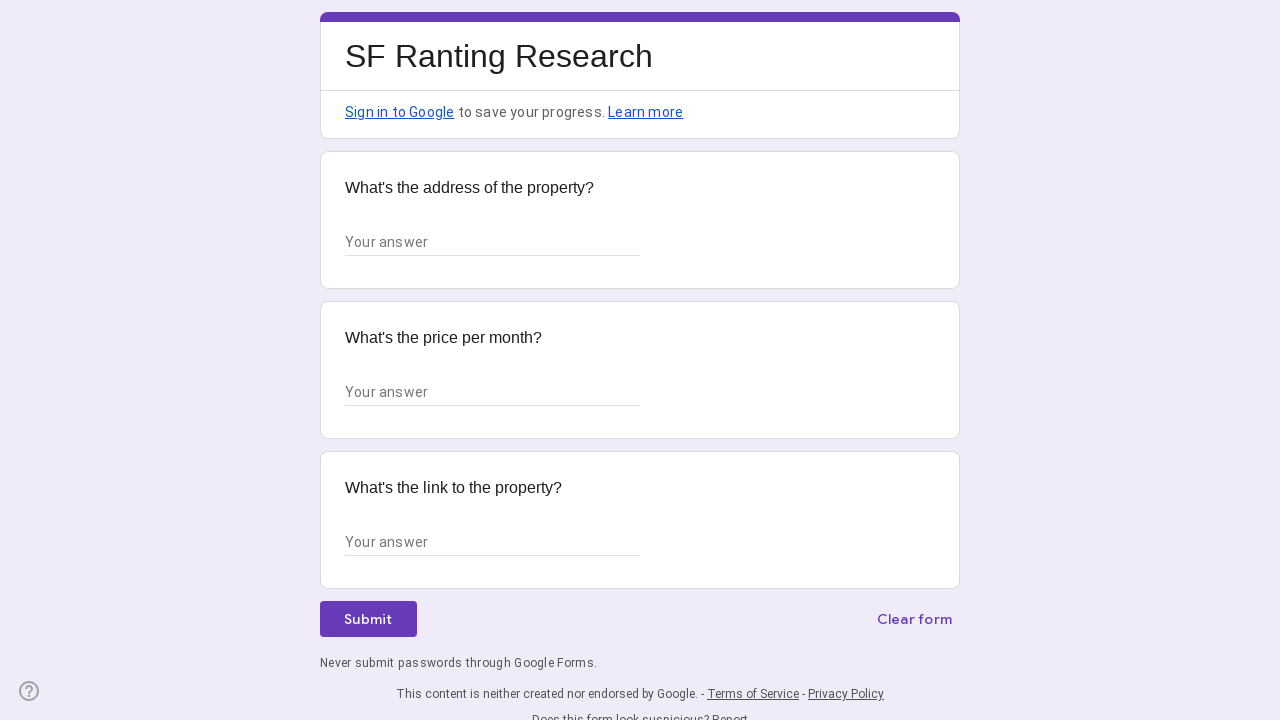

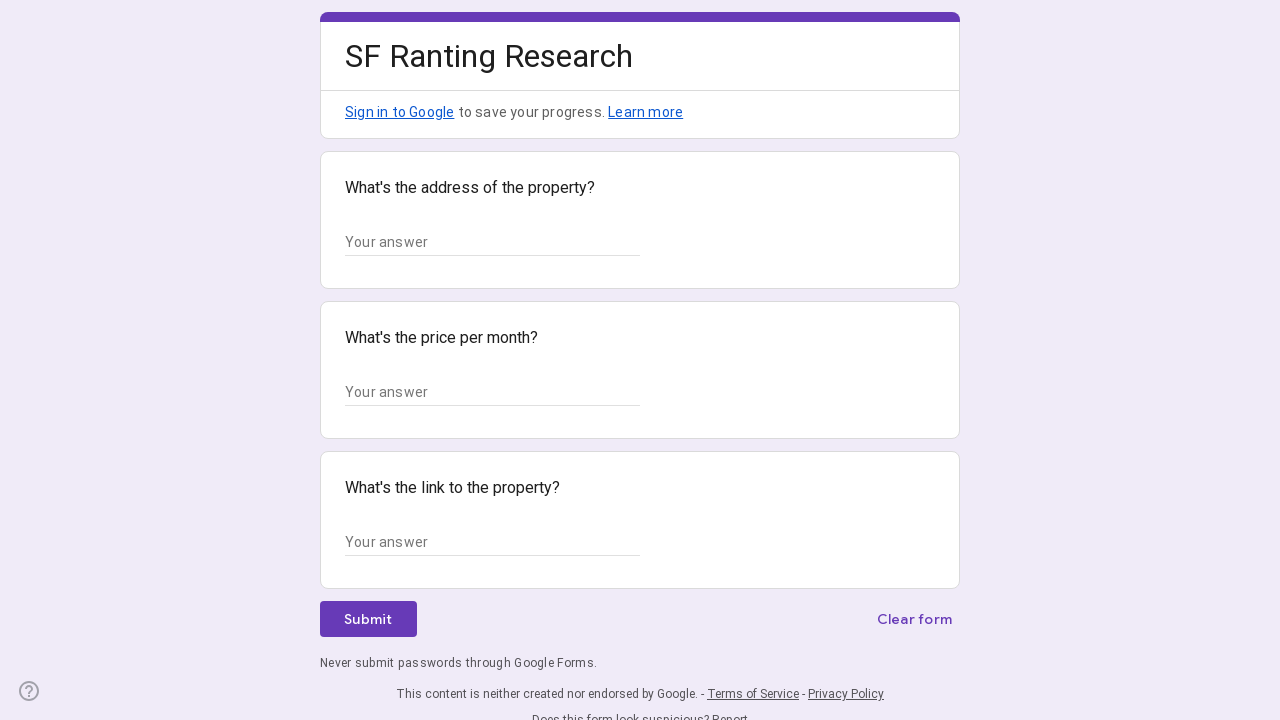